Tests navigation to the registration page by clicking the registration link and verifying the URL changes to the registration page.

Starting URL: https://qa.koel.app/

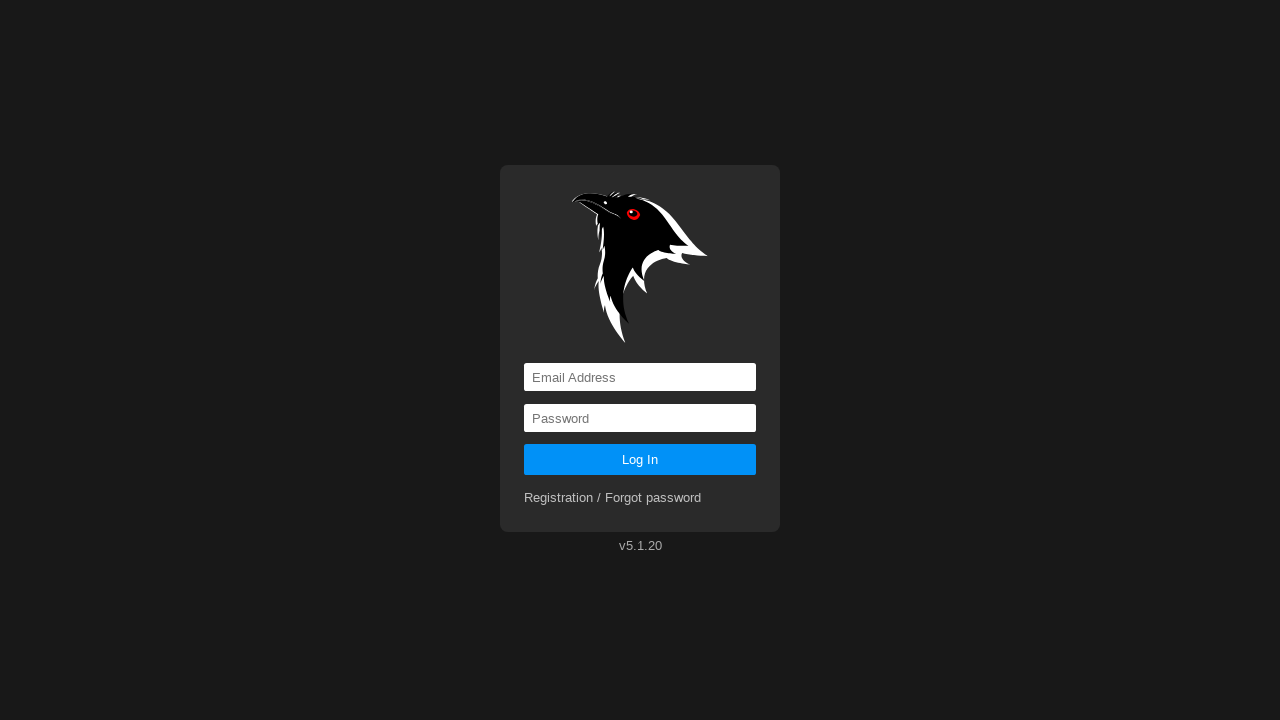

Clicked registration link at (613, 498) on a[href='registration']
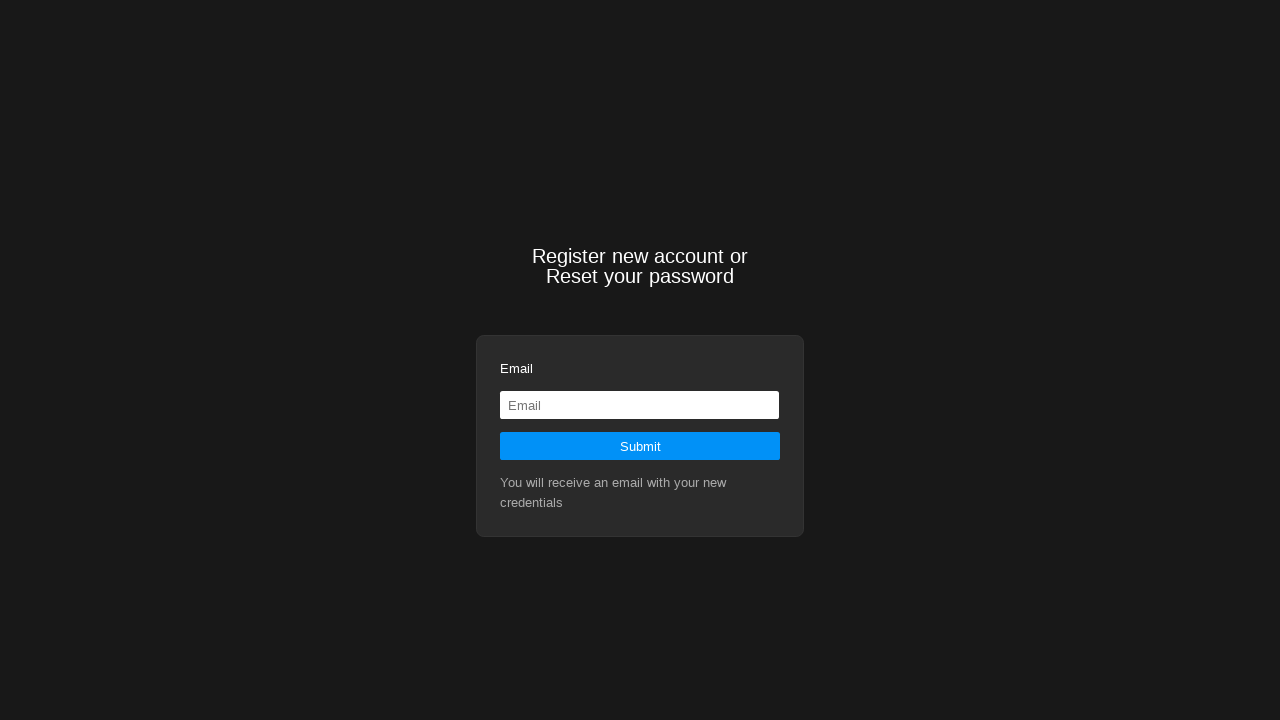

Navigated to registration page - URL verified as https://qa.koel.app/registration
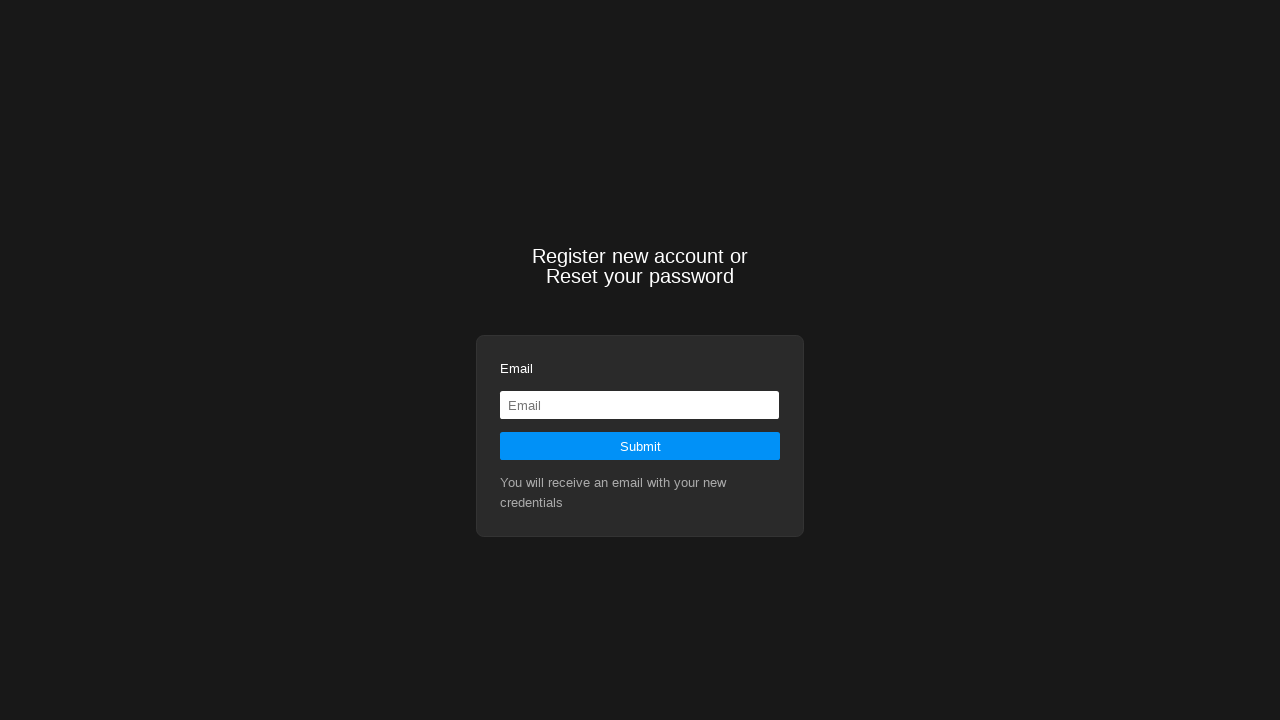

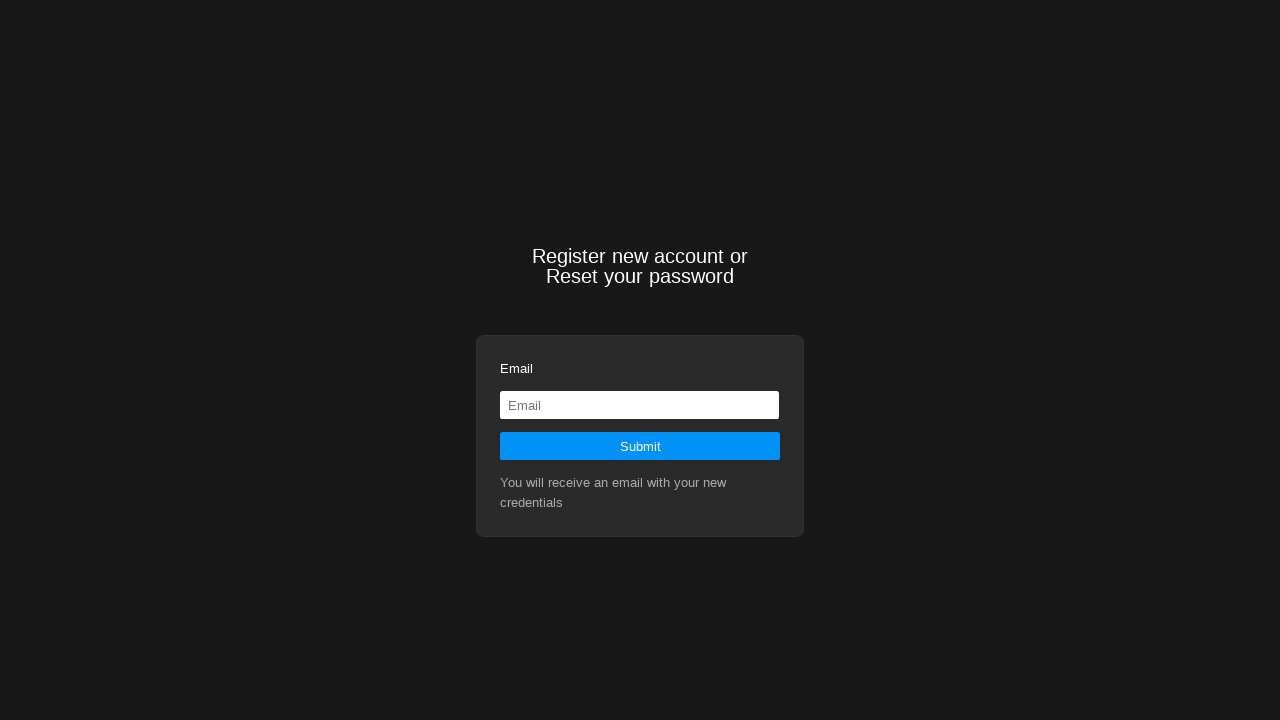